Navigates to a Home Depot product page for Simpson Strong-Tie connector screws and waits for the page to load.

Starting URL: https://www.homedepot.com/p/Simpson-Strong-Tie-9-x-1-1-2-in-1-4-Hex-Drive-Strong-Drive-SD-Connector-Screw-100-Pack-SD9112R100/202071152

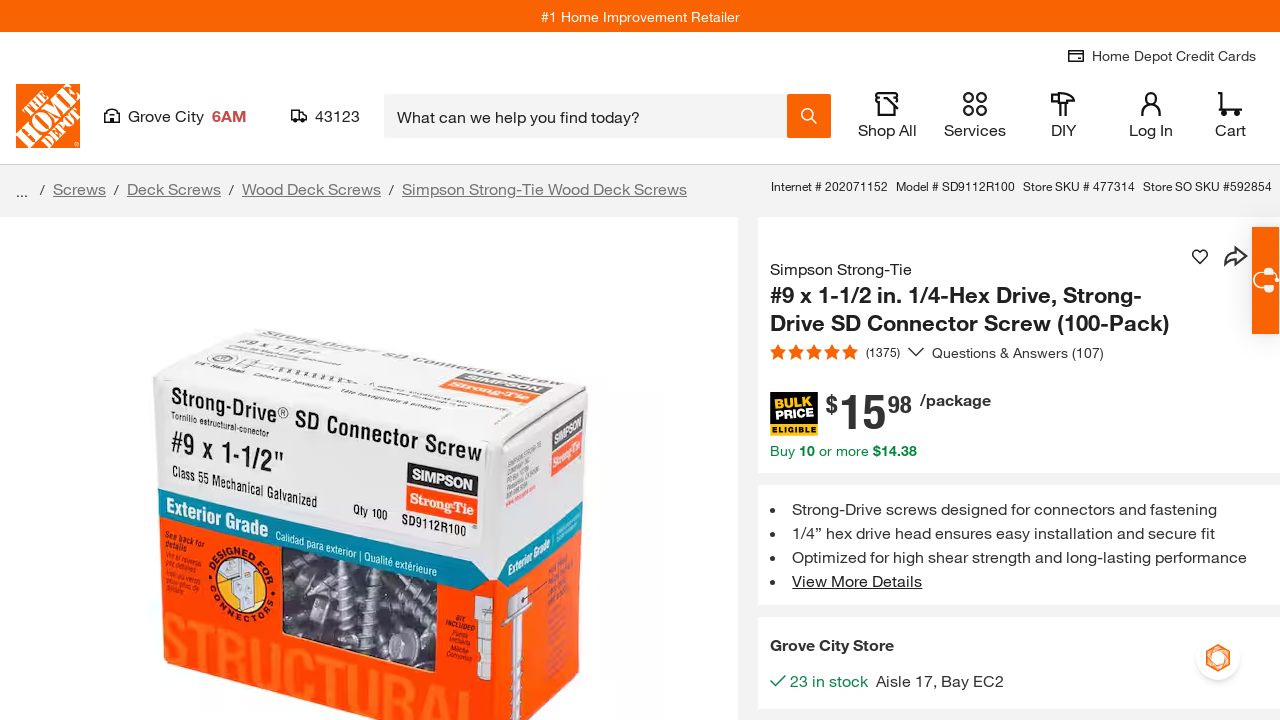

Navigated to Simpson Strong-Tie connector screws product page
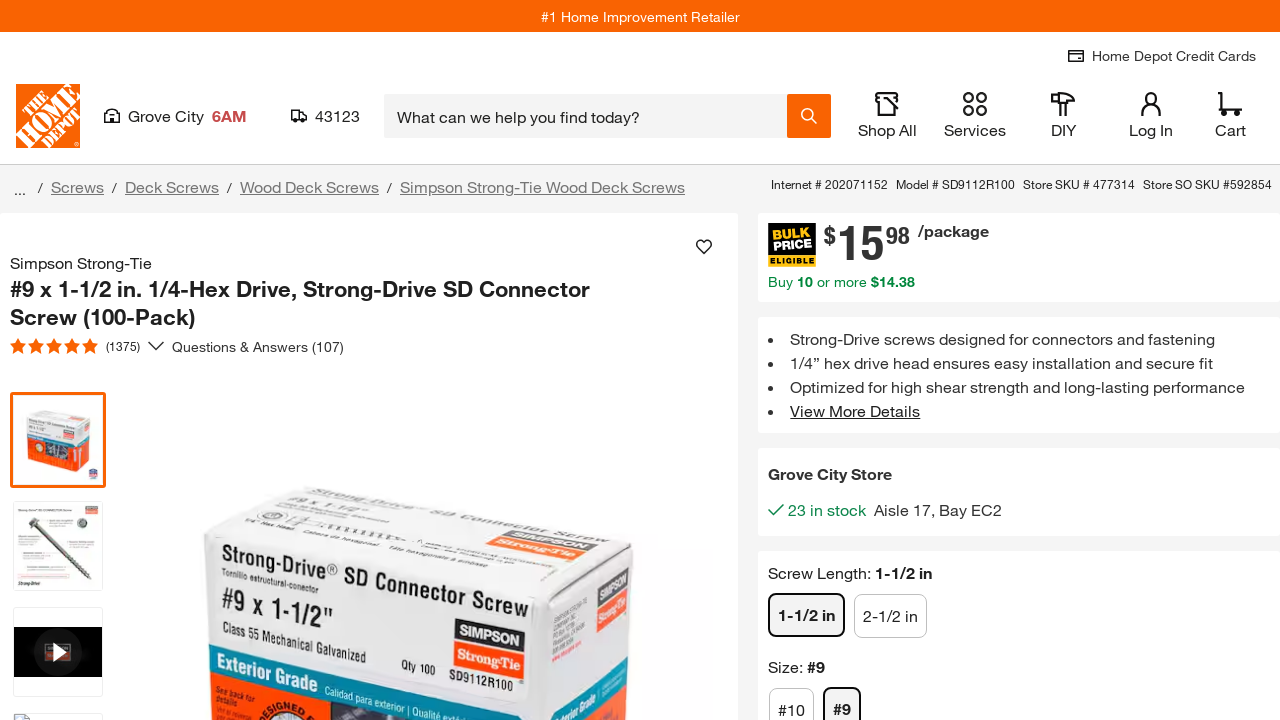

Page DOM content loaded successfully
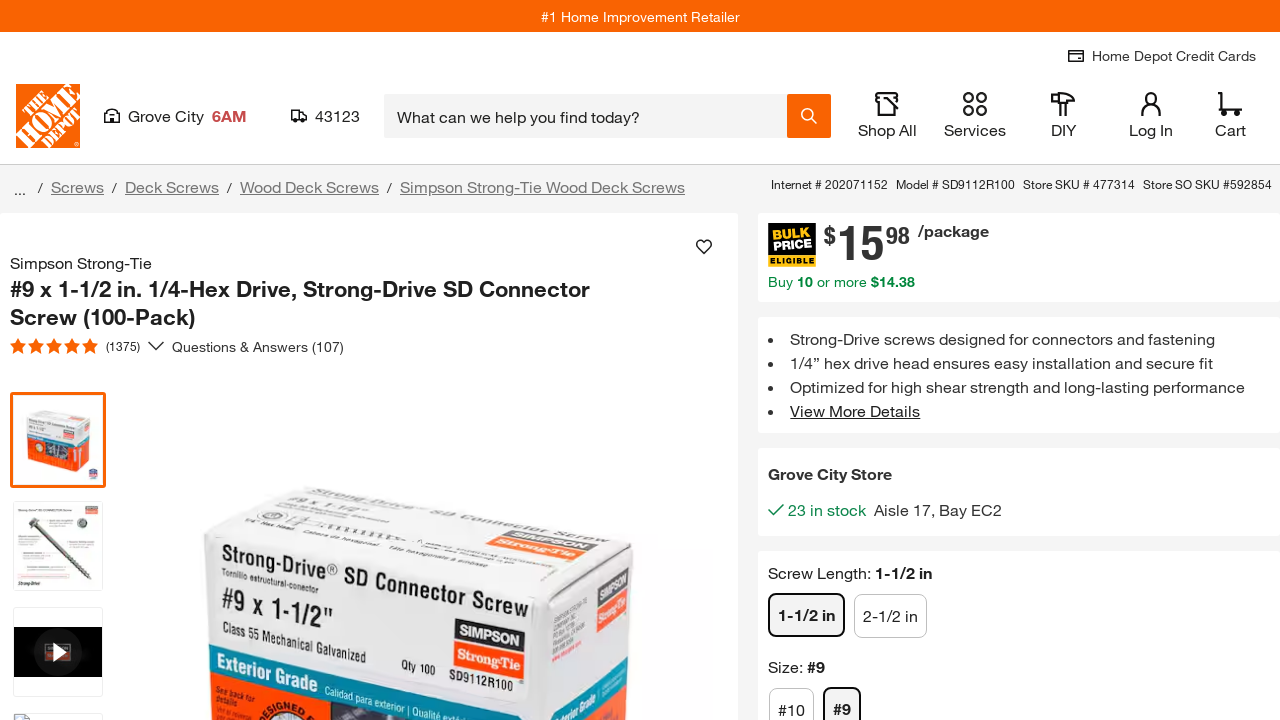

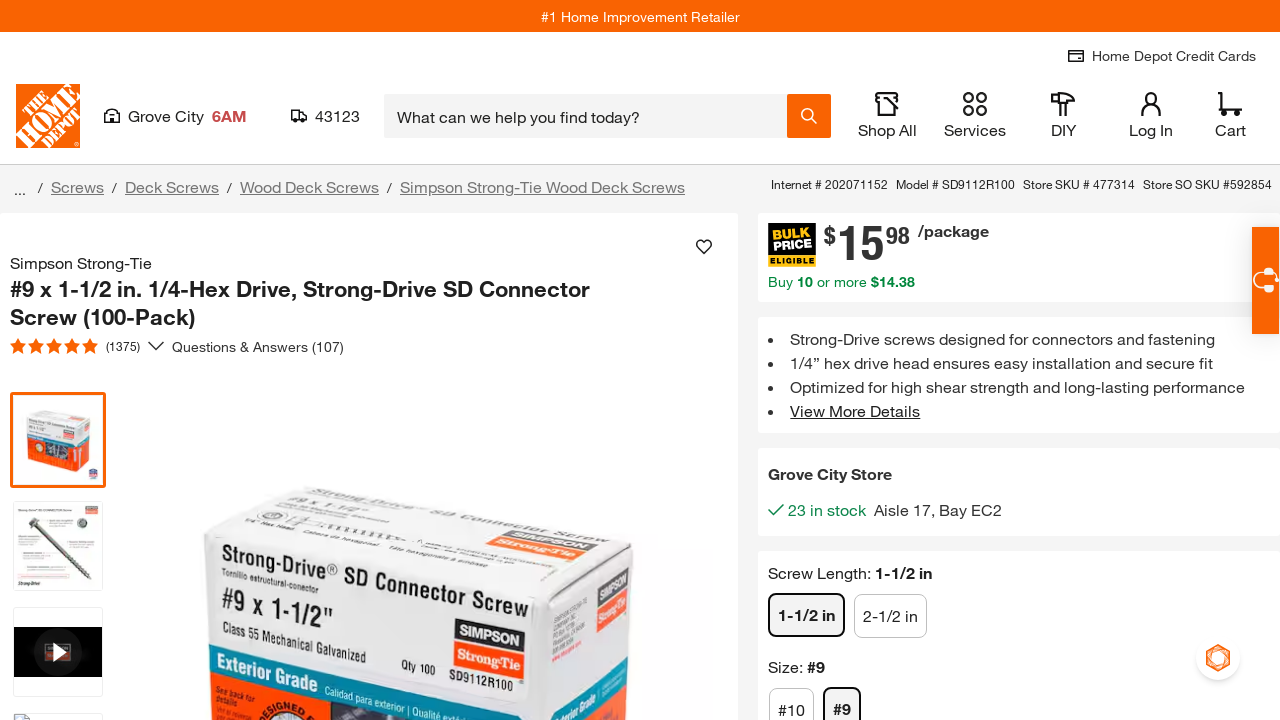